Navigates to the Monitors category on the demoblaze demo store, clicks on an Apple monitor product, and verifies the product description is displayed.

Starting URL: https://www.demoblaze.com/

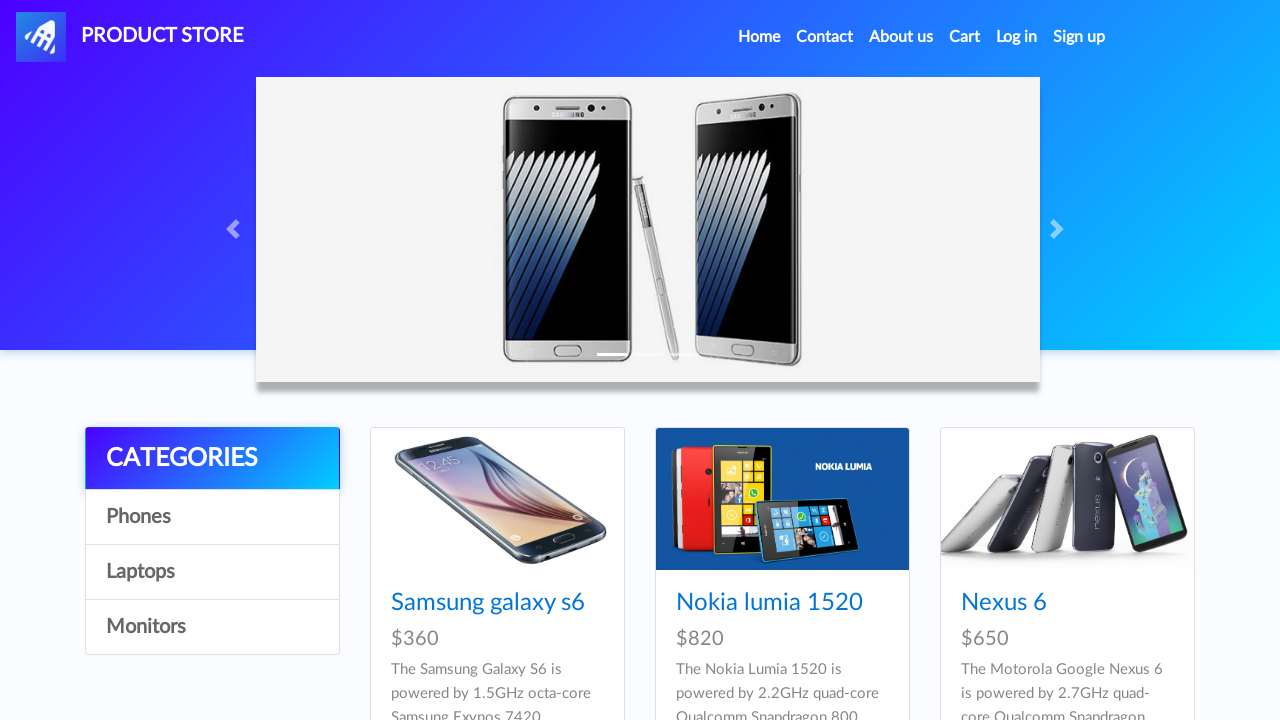

Clicked on Monitors category in the sidebar at (212, 627) on a:has-text('Monitors')
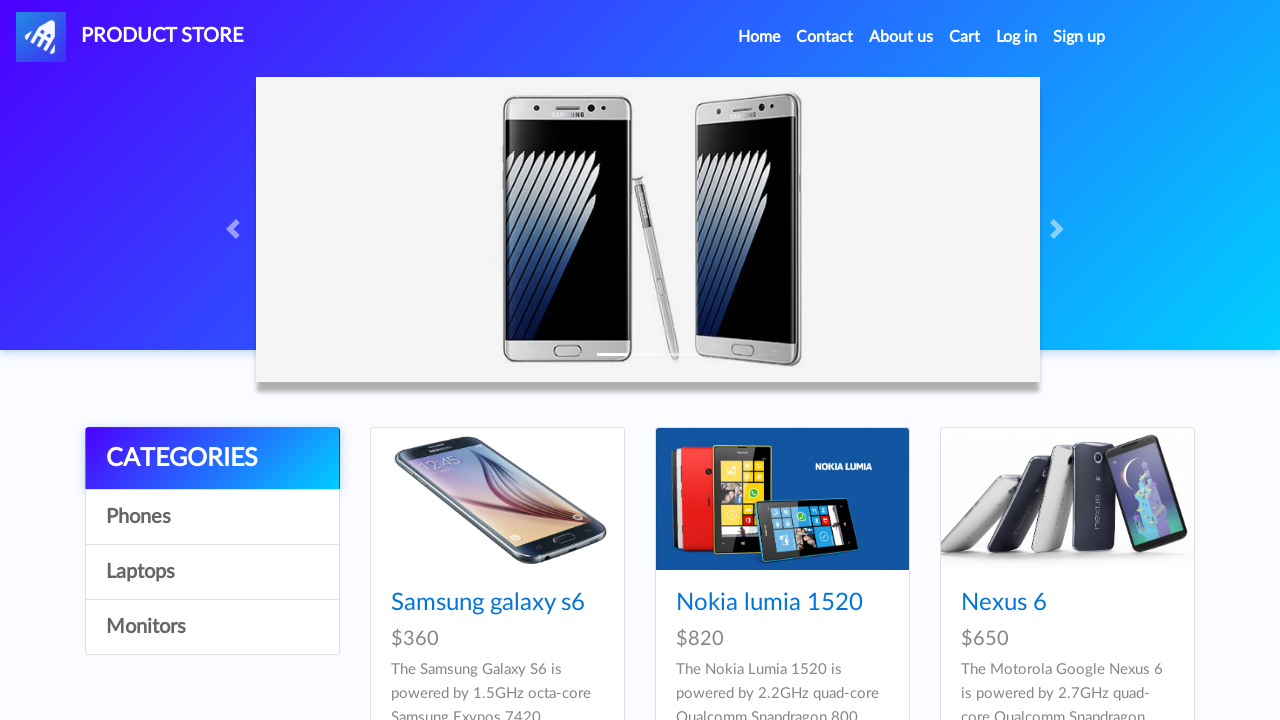

Waited for product cards to load
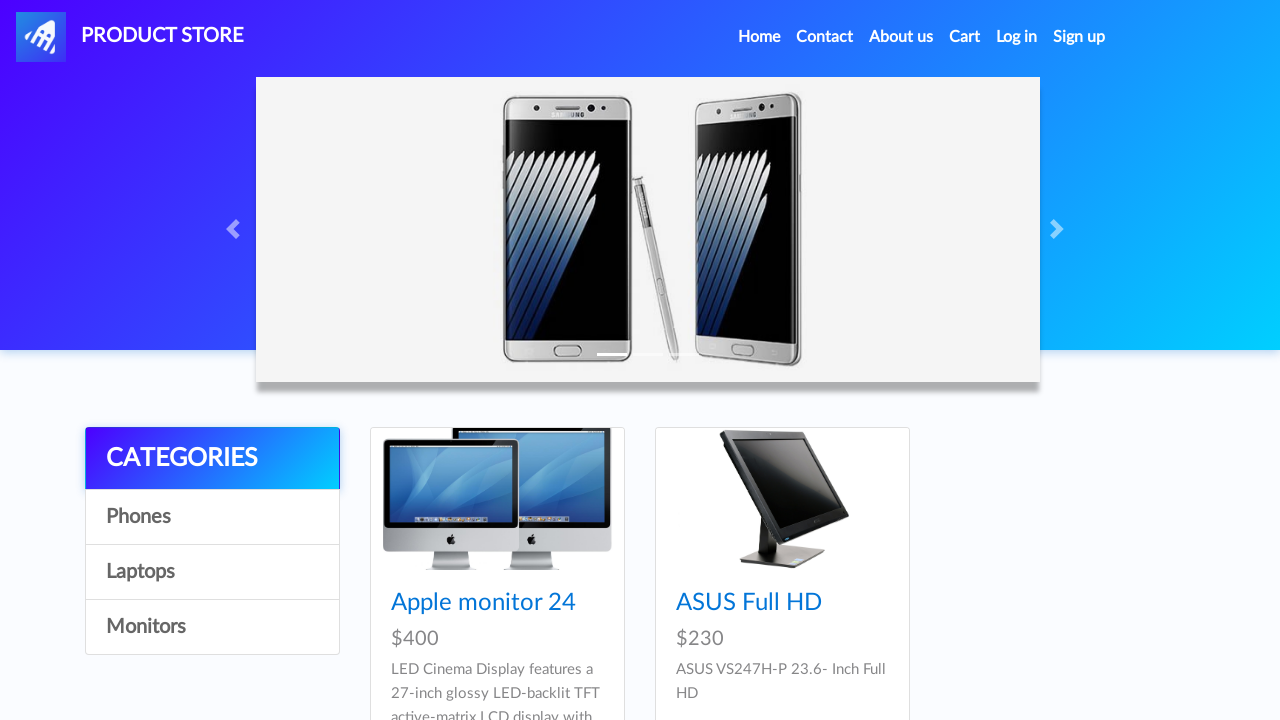

Clicked on Apple monitor 24 product at (484, 603) on a:has-text('Apple monitor 24')
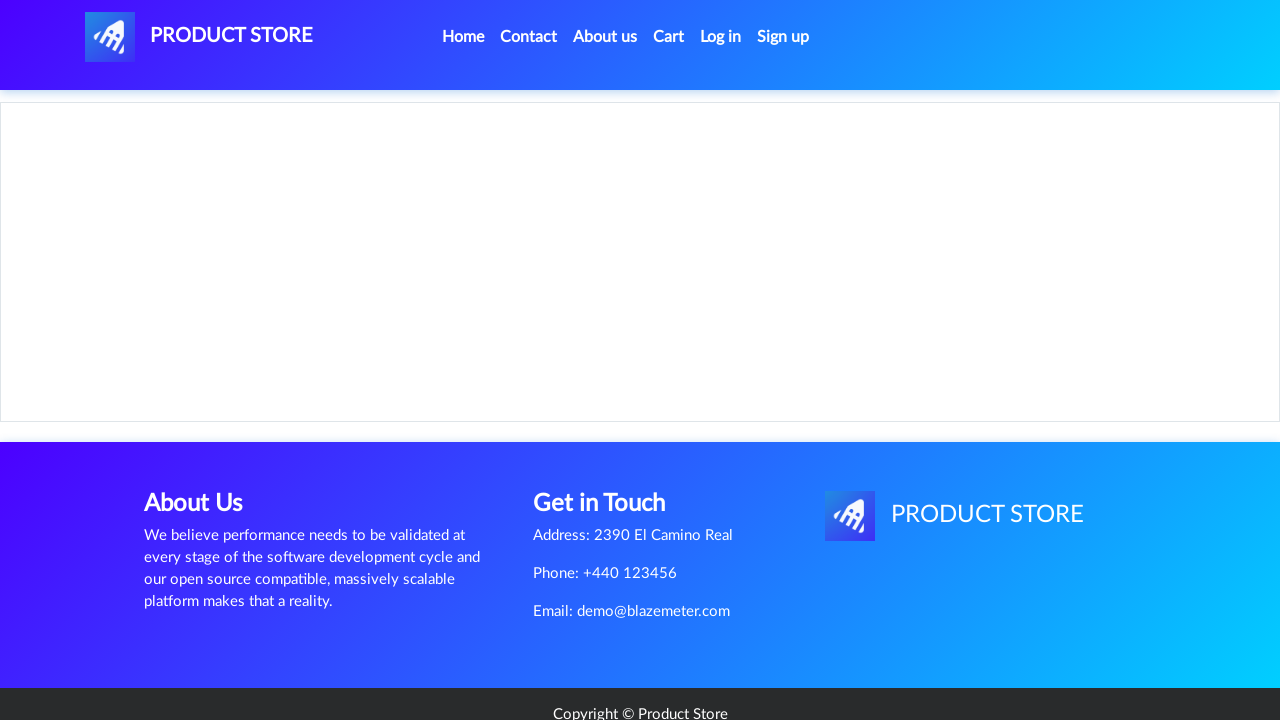

Verified product description is displayed
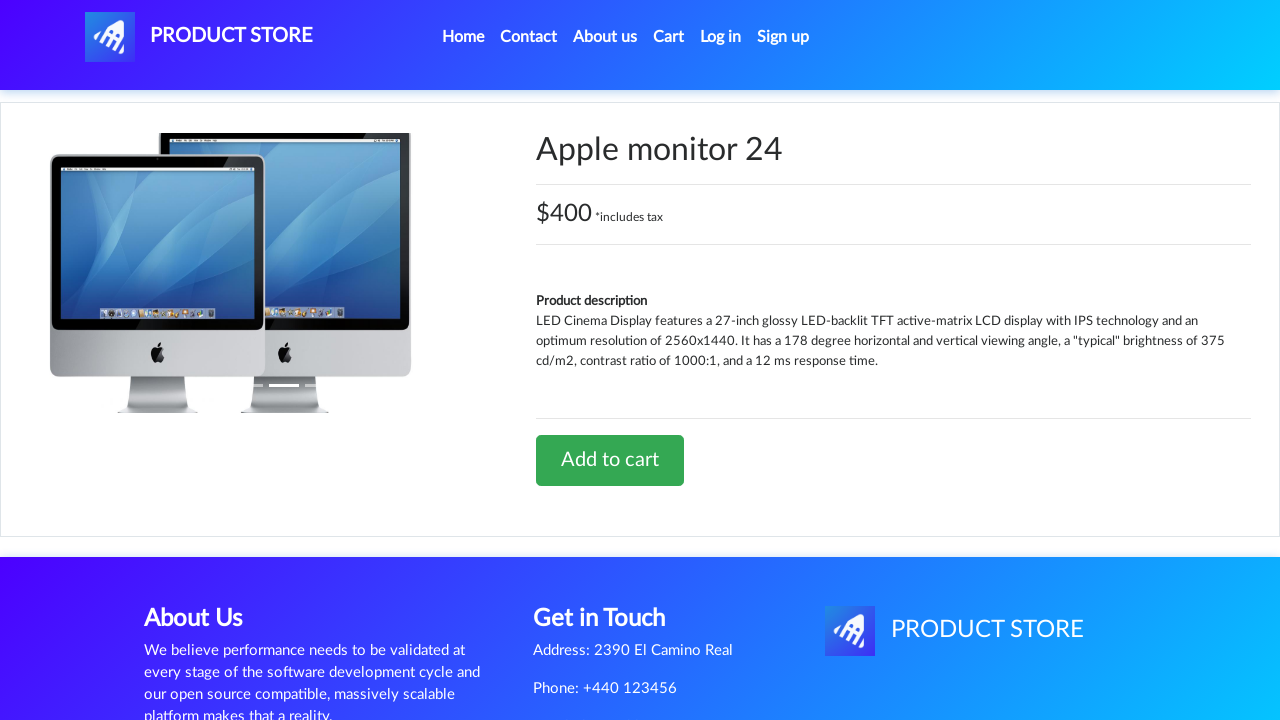

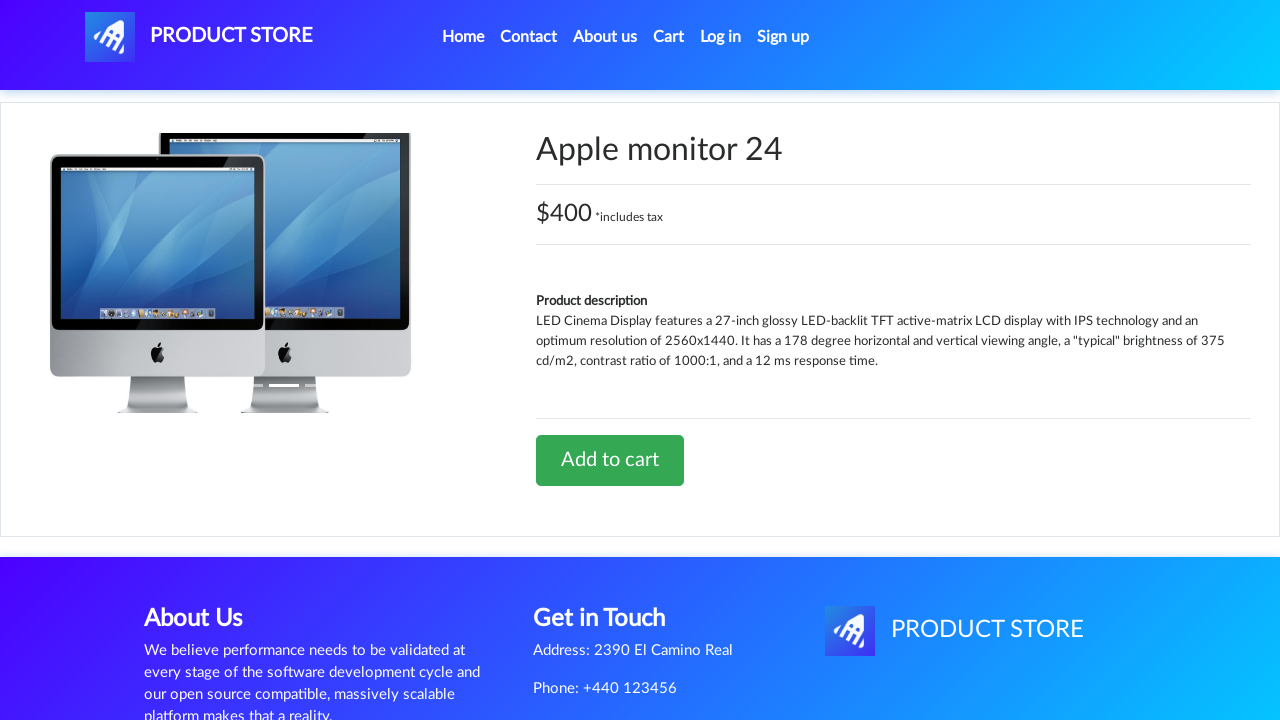